Tests drag and drop functionality by dragging one element onto another

Starting URL: https://www.qa-practice.com/elements/dragndrop/boxes

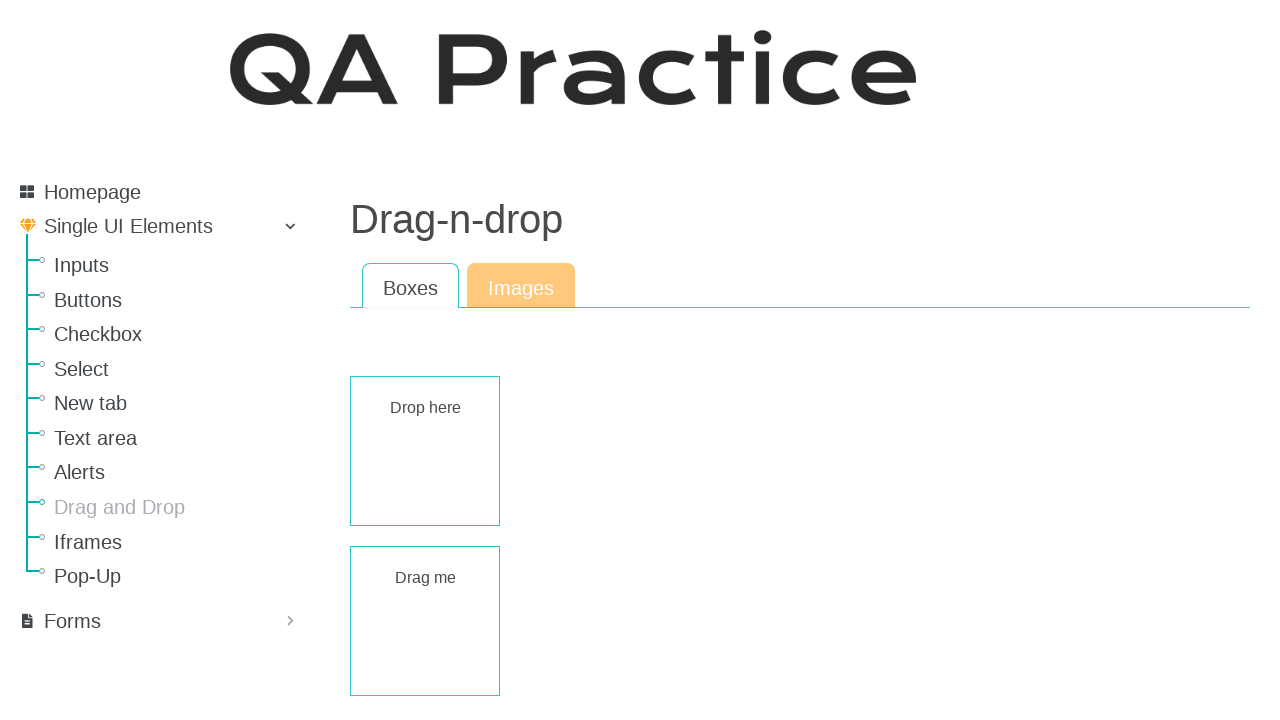

Dragged draggable element onto droppable element at (425, 451)
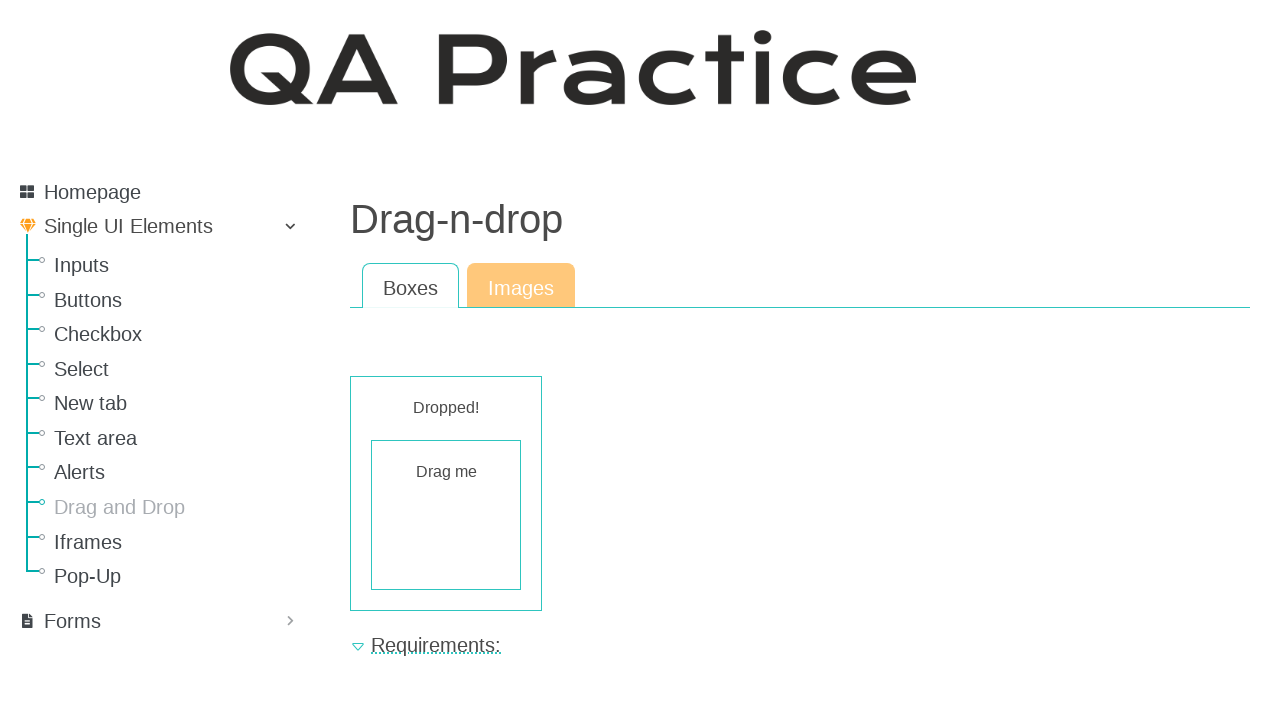

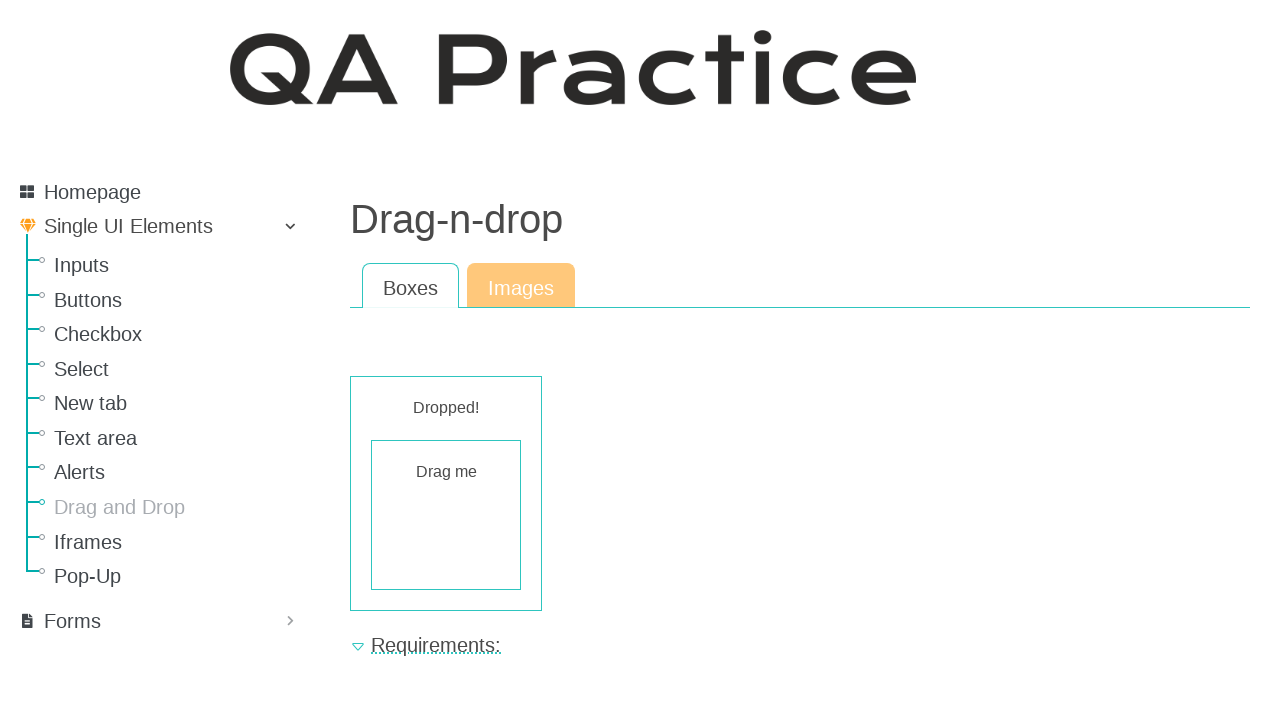